Tests selecting the "Yes" radio button and verifies it becomes selected

Starting URL: https://demoqa.com/radio-button

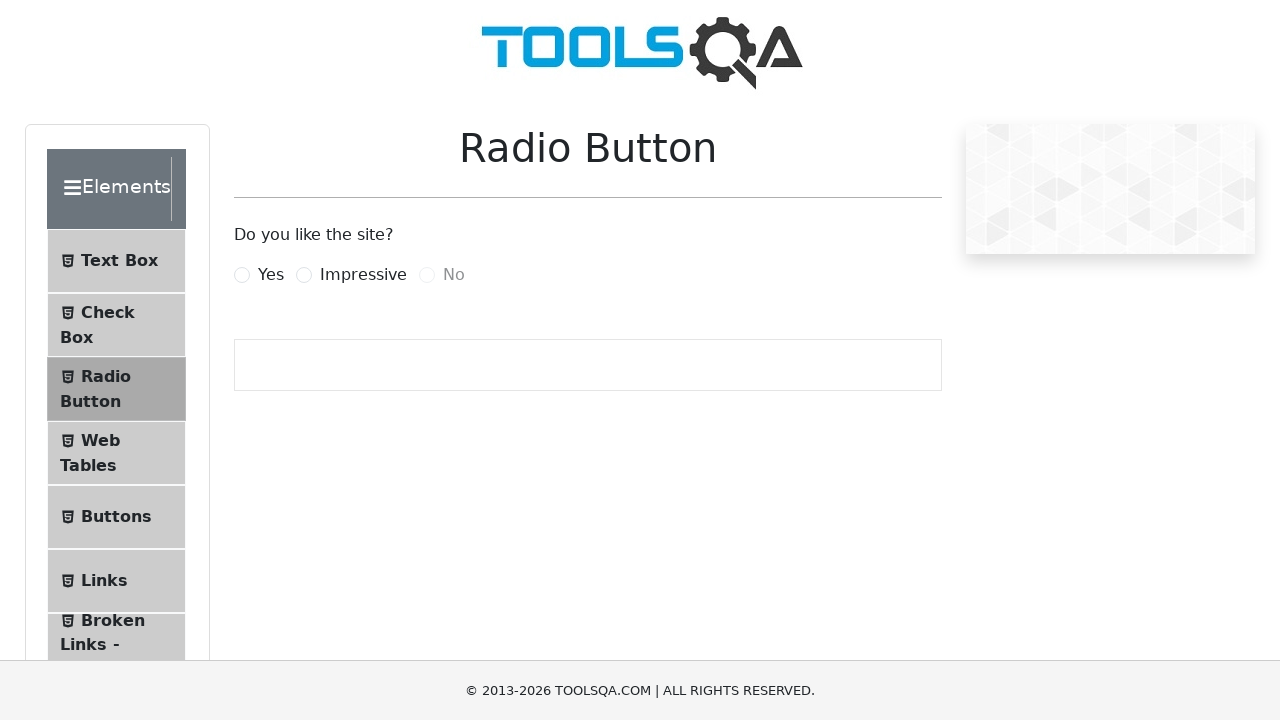

Navigated to radio button demo page
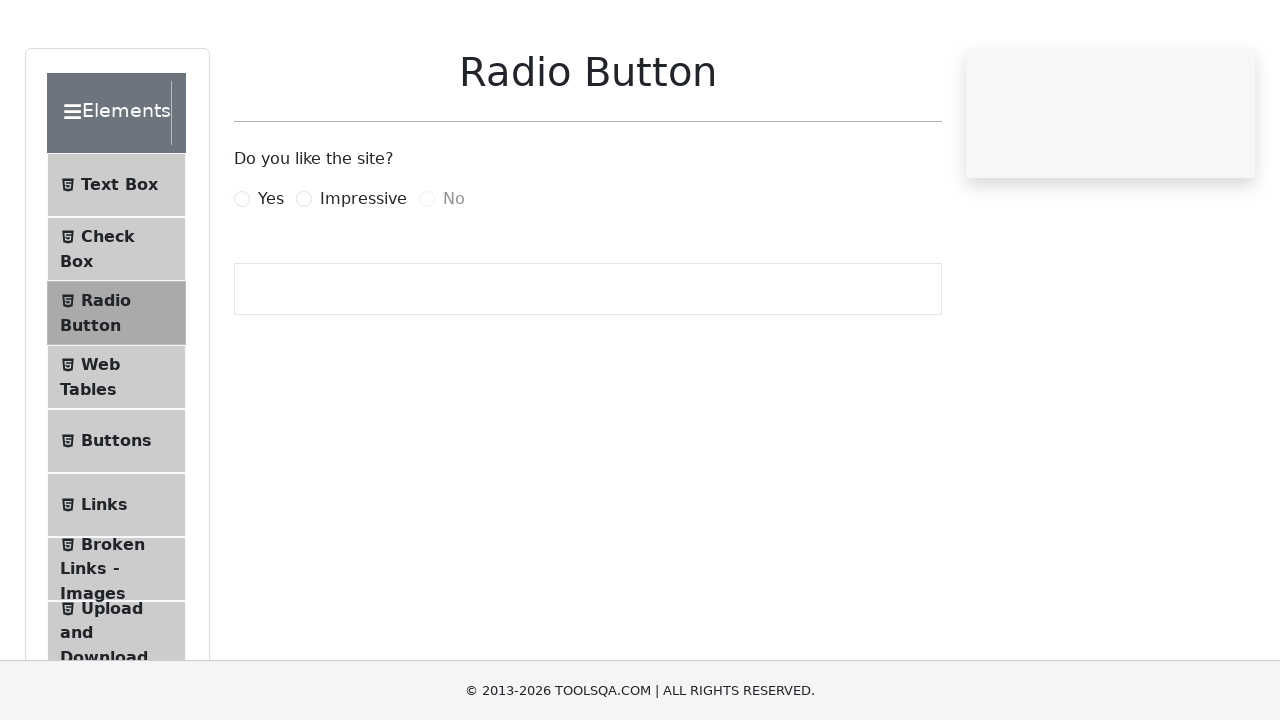

Clicked the 'Yes' radio button label at (271, 275) on label[for='yesRadio']
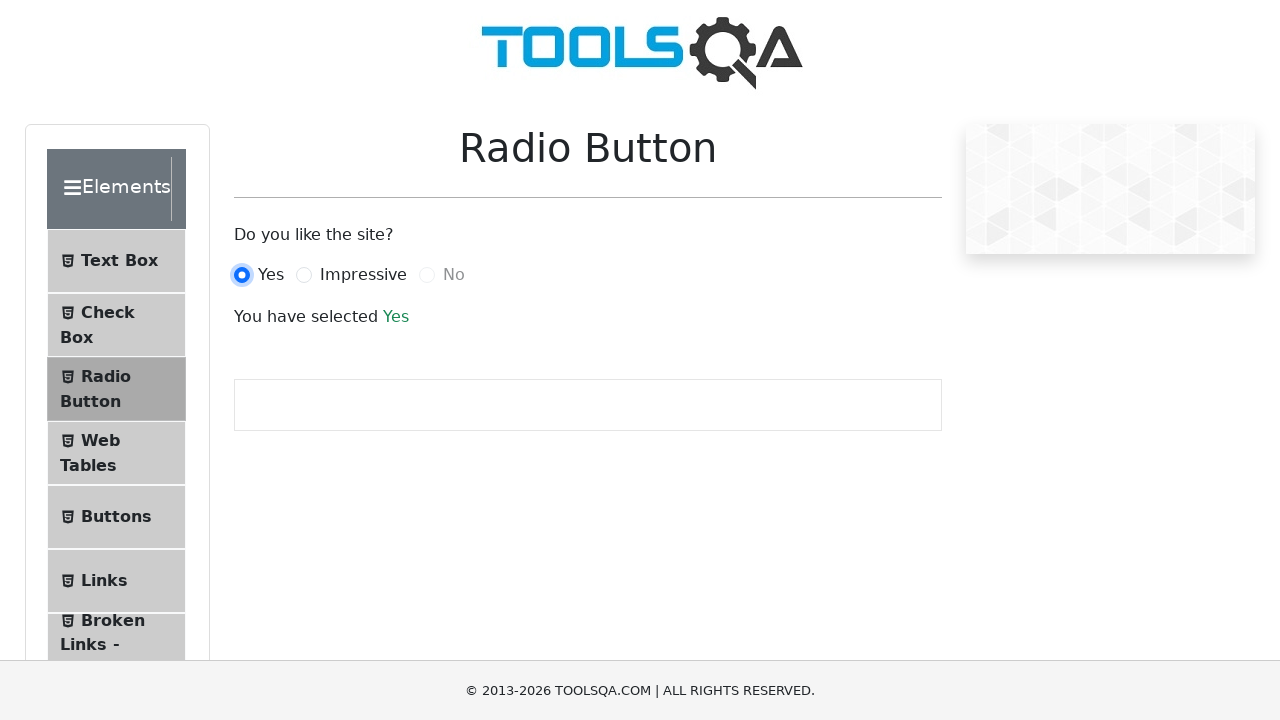

Verified that the 'Yes' radio button is selected
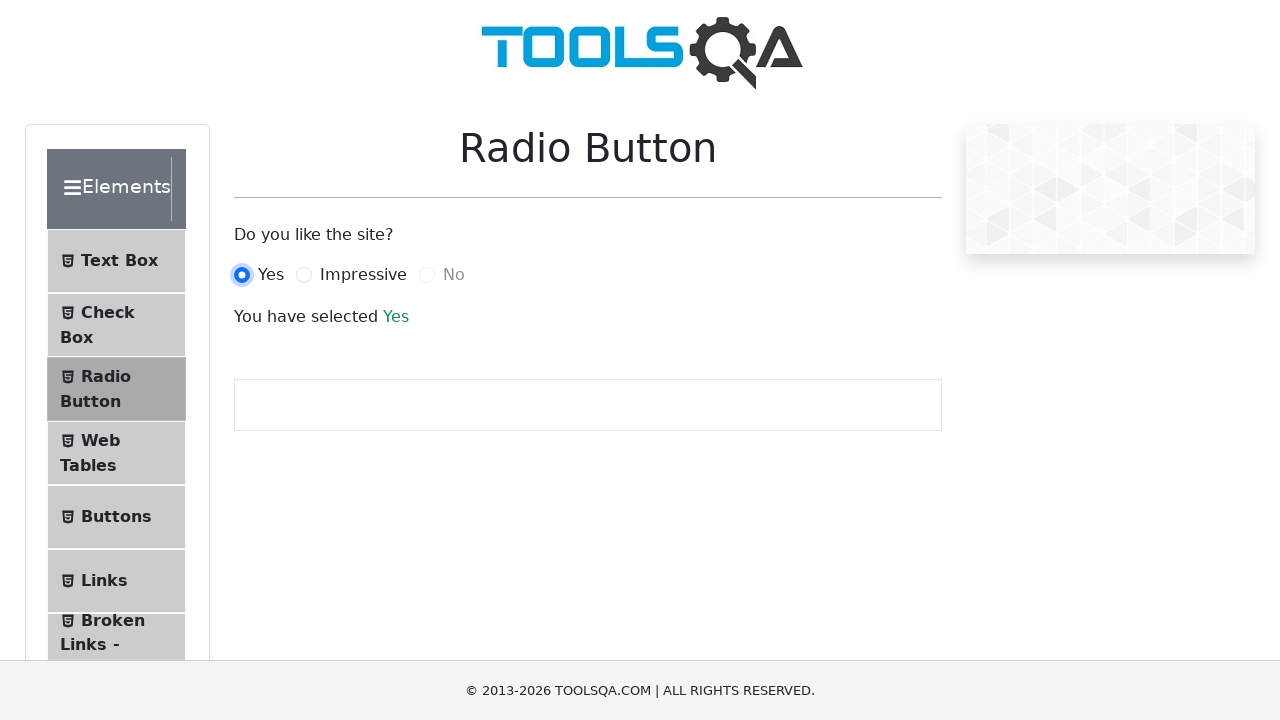

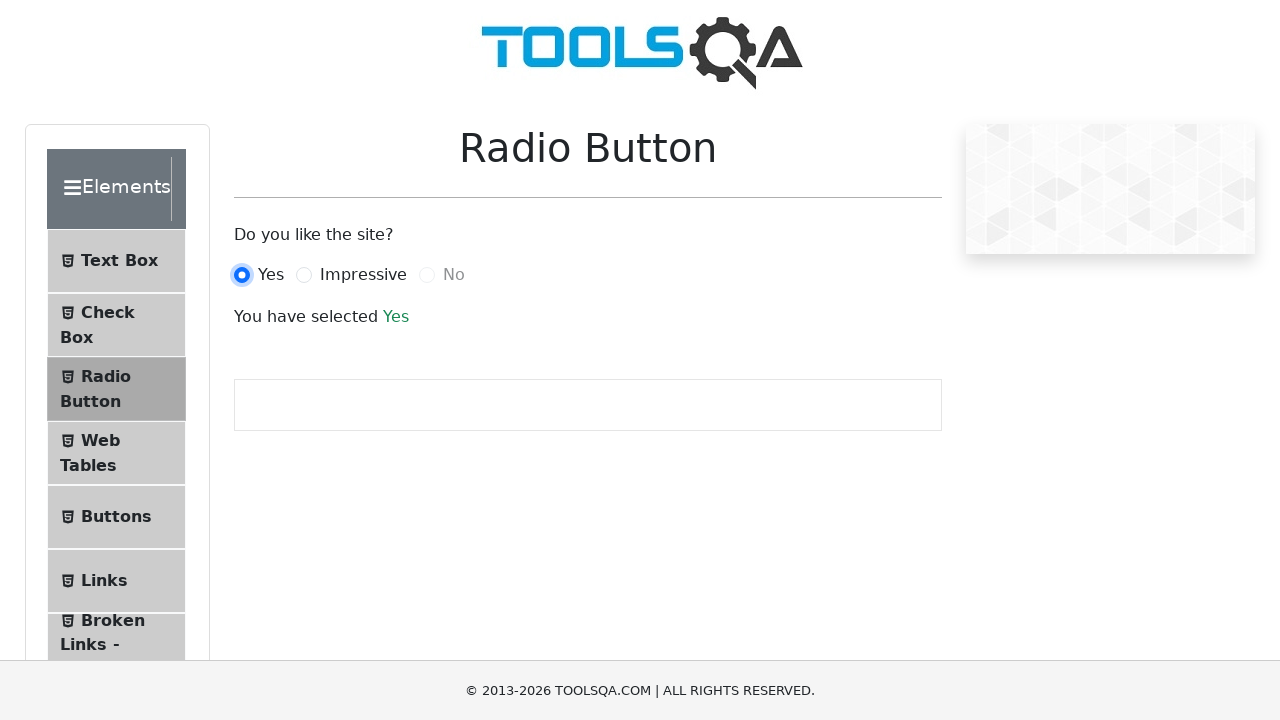